Tests the customer login flow on a demo banking application by clicking the customer button, selecting a user from a dropdown, submitting the form, and verifying the customer name is displayed correctly.

Starting URL: https://www.globalsqa.com/angularJs-protractor/BankingProject/#/login

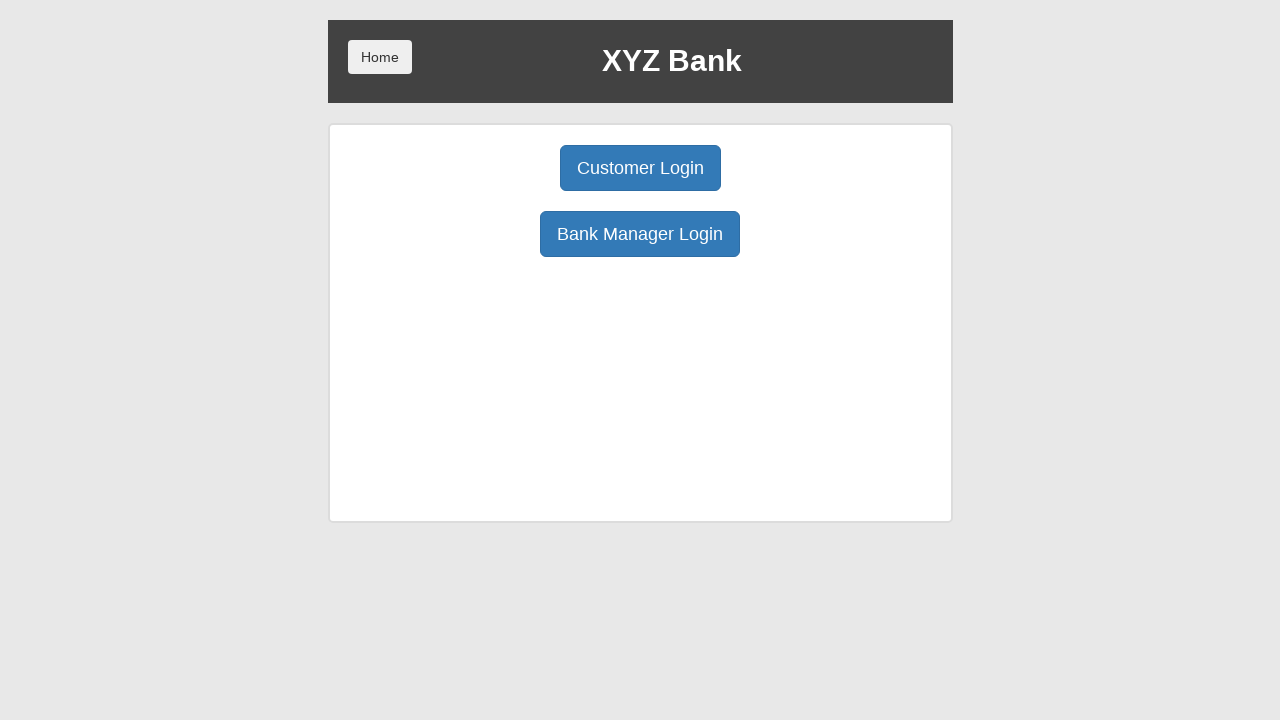

Clicked the Customer Login button at (640, 168) on button[ng-click='customer()']
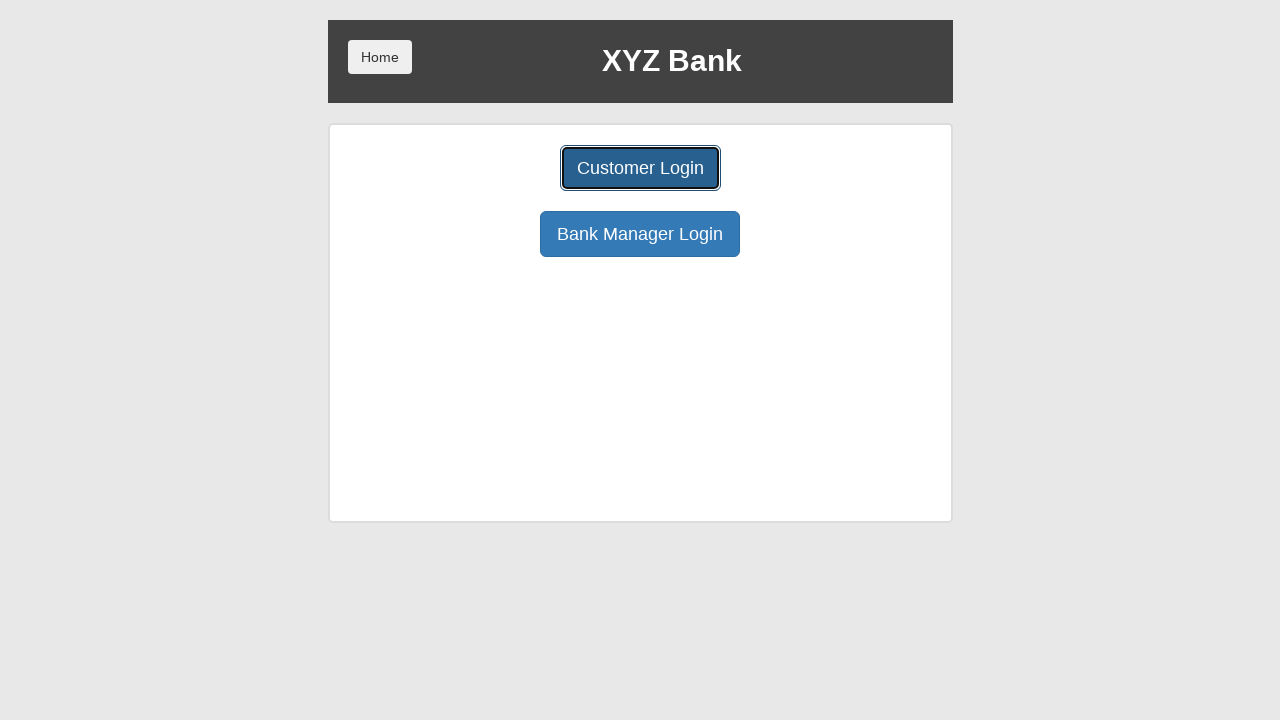

User select dropdown became visible
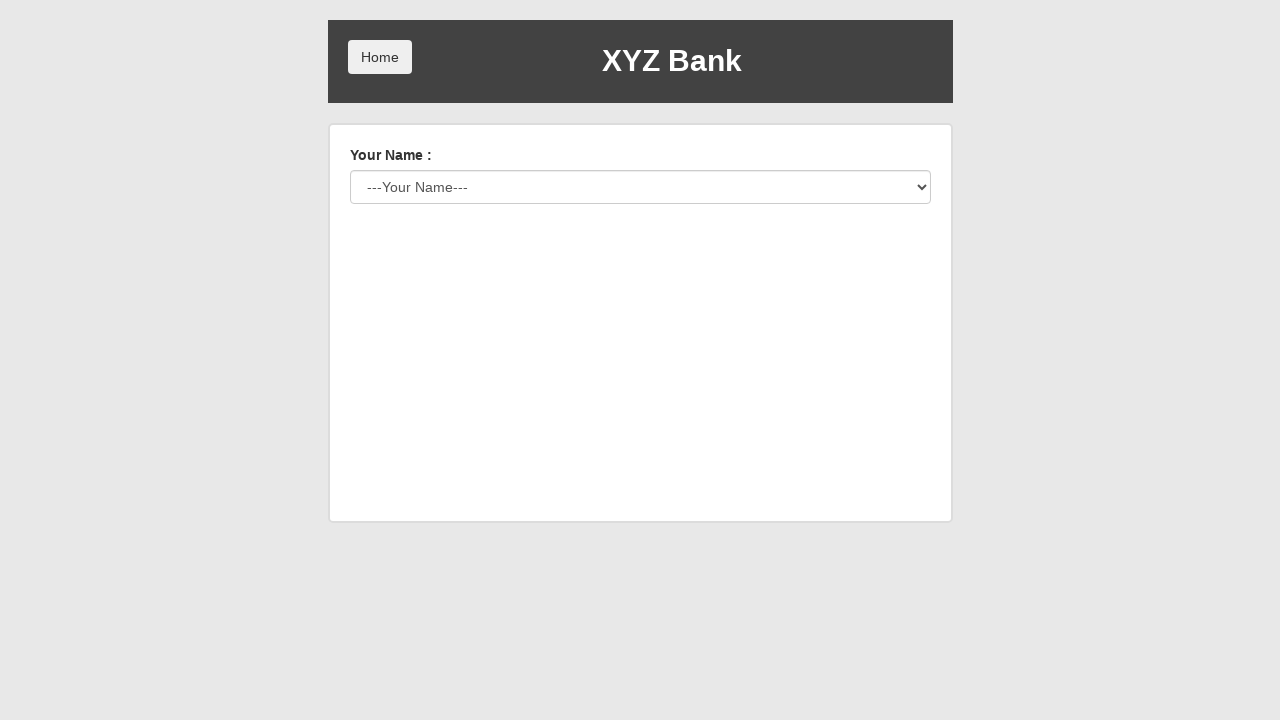

Selected 'Harry Potter' from the user dropdown on #userSelect
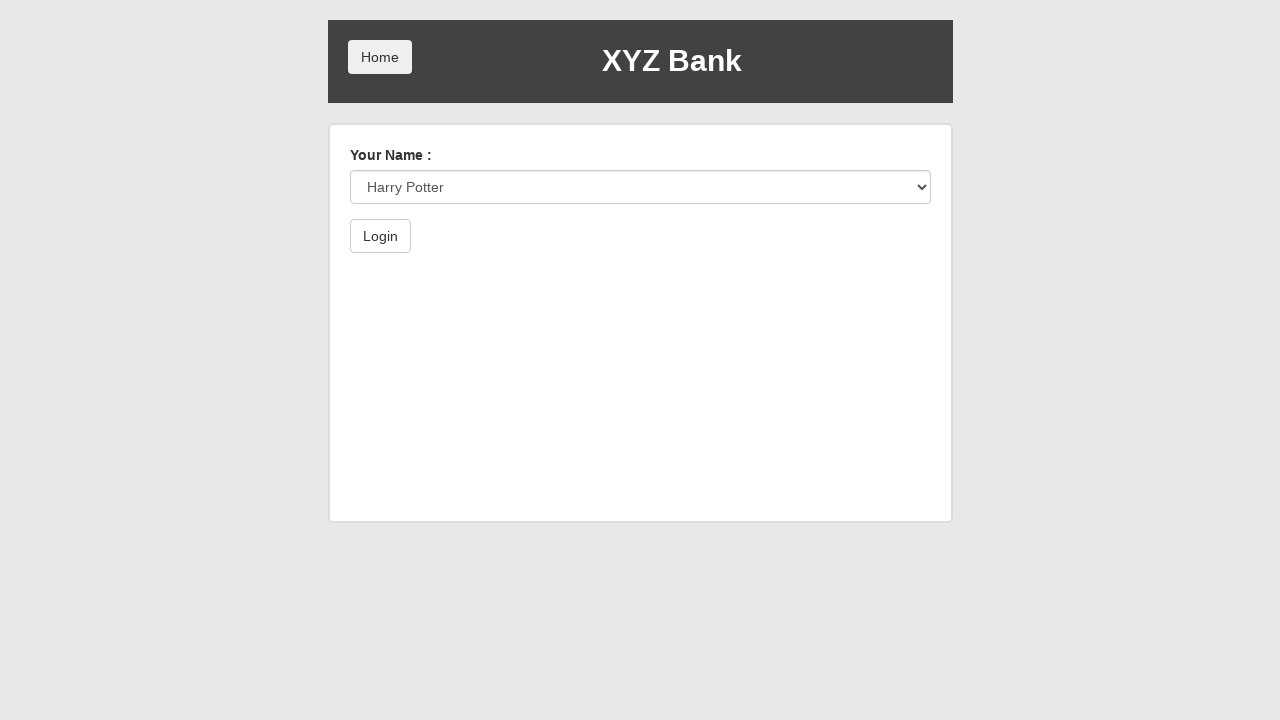

Clicked the submit/login button at (380, 236) on button[type='submit']
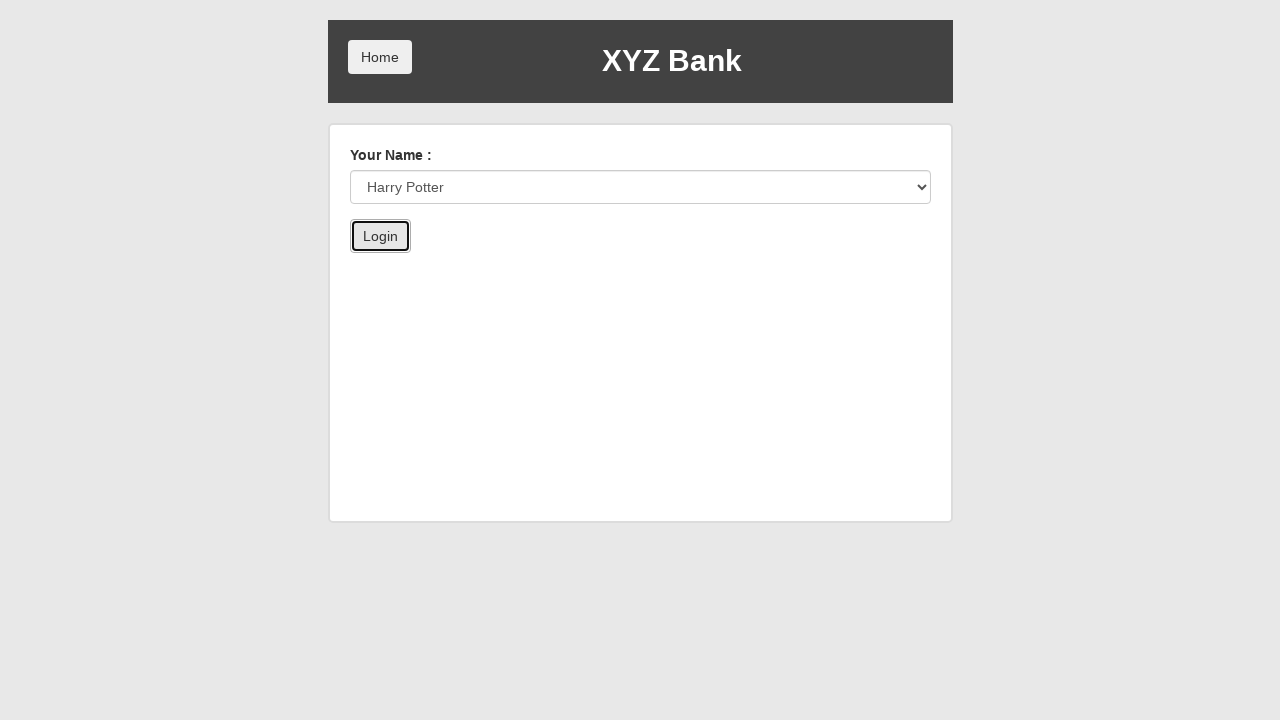

Customer name display element loaded
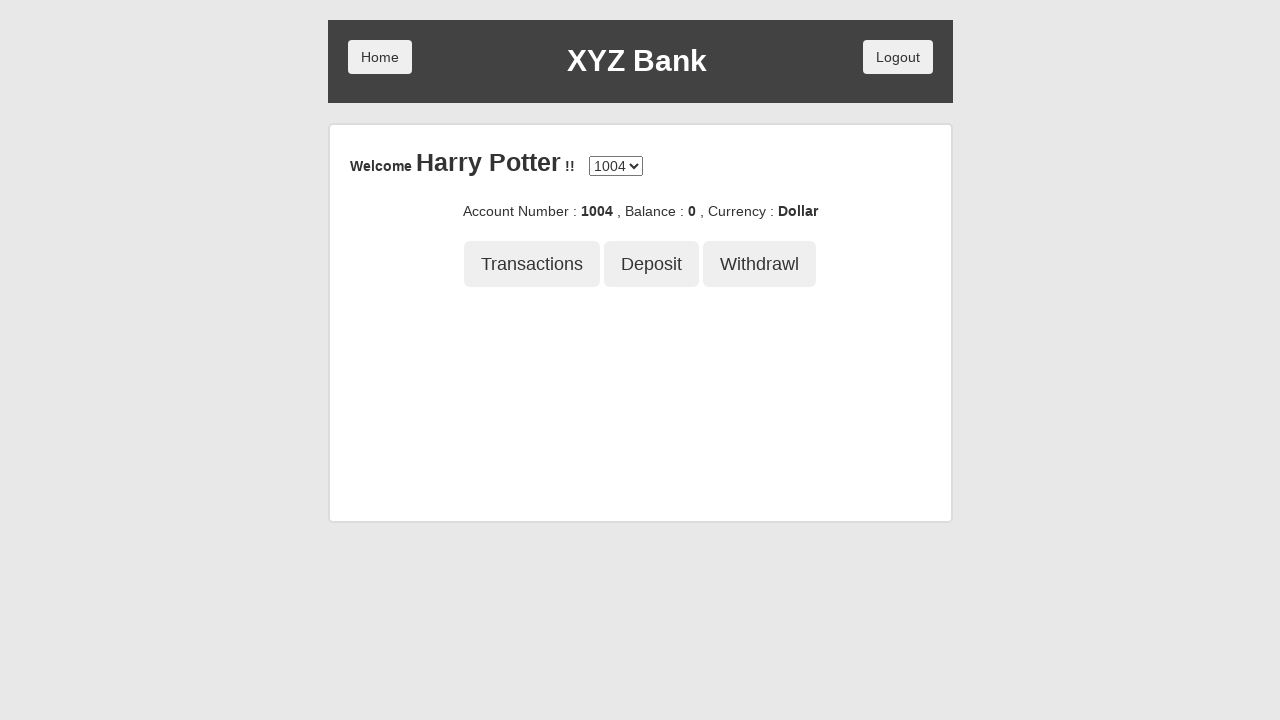

Retrieved customer name text: 'Harry Potter'
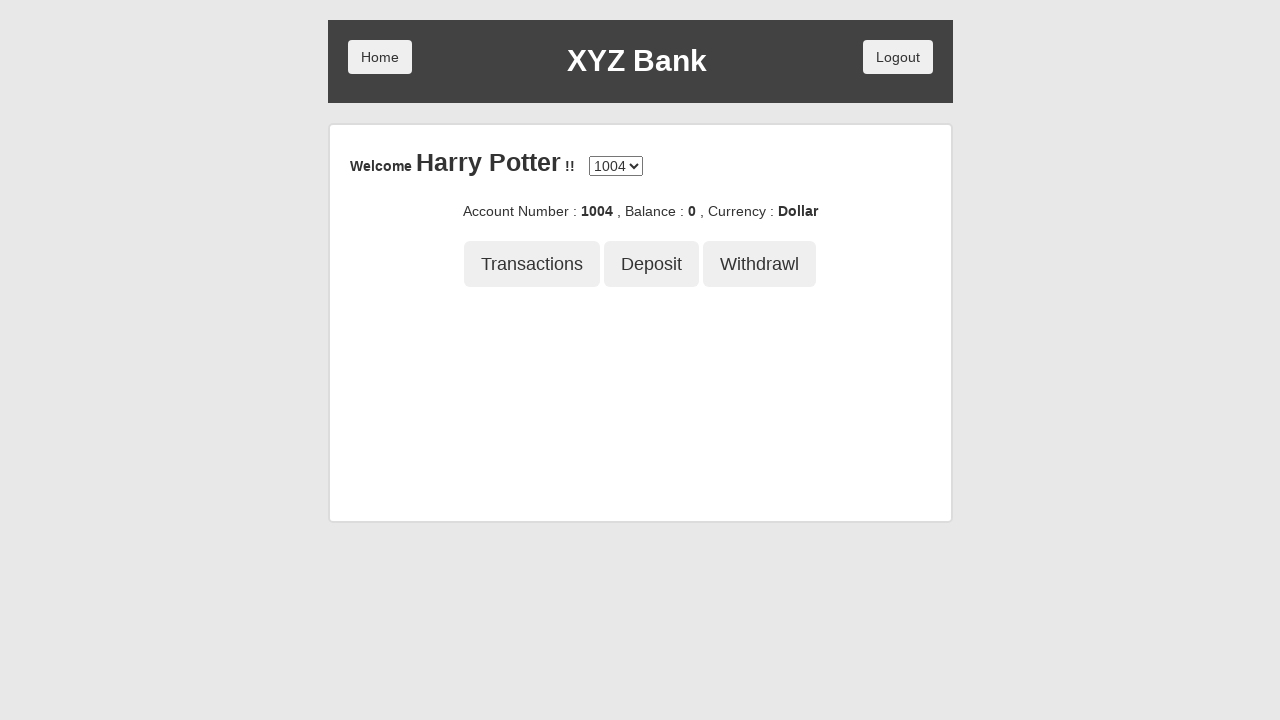

Verified customer name matches 'Harry Potter'
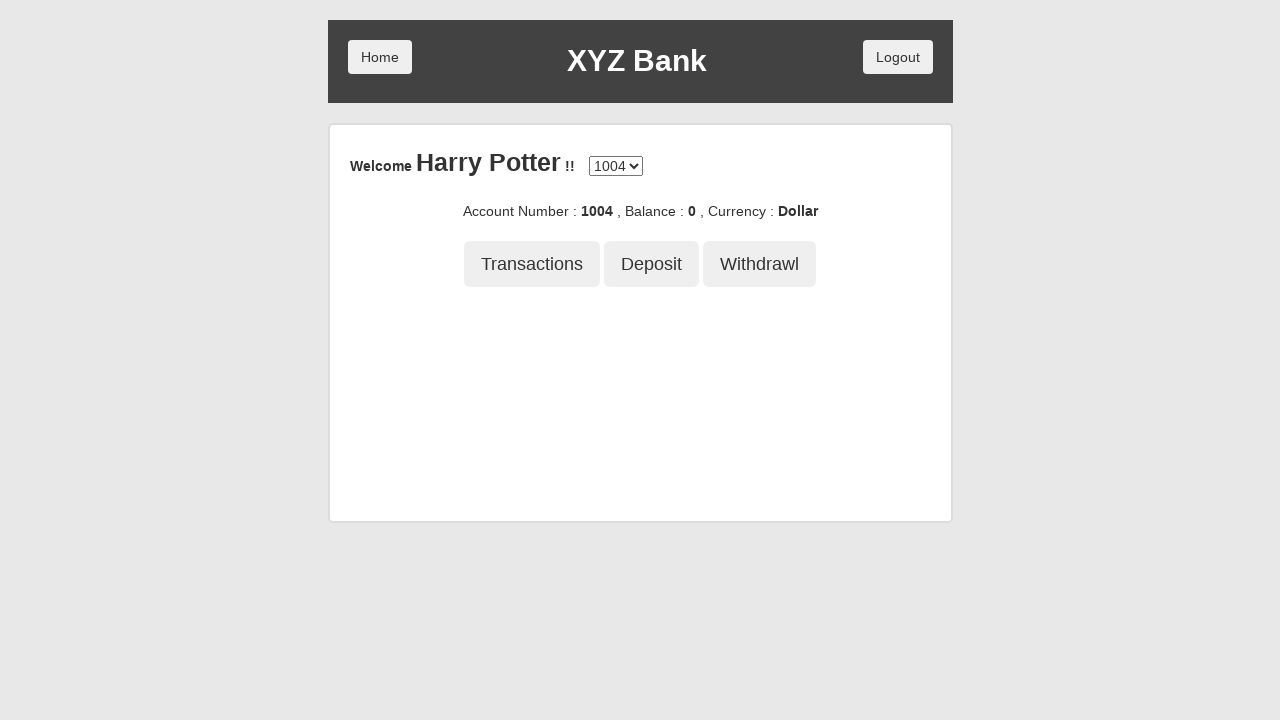

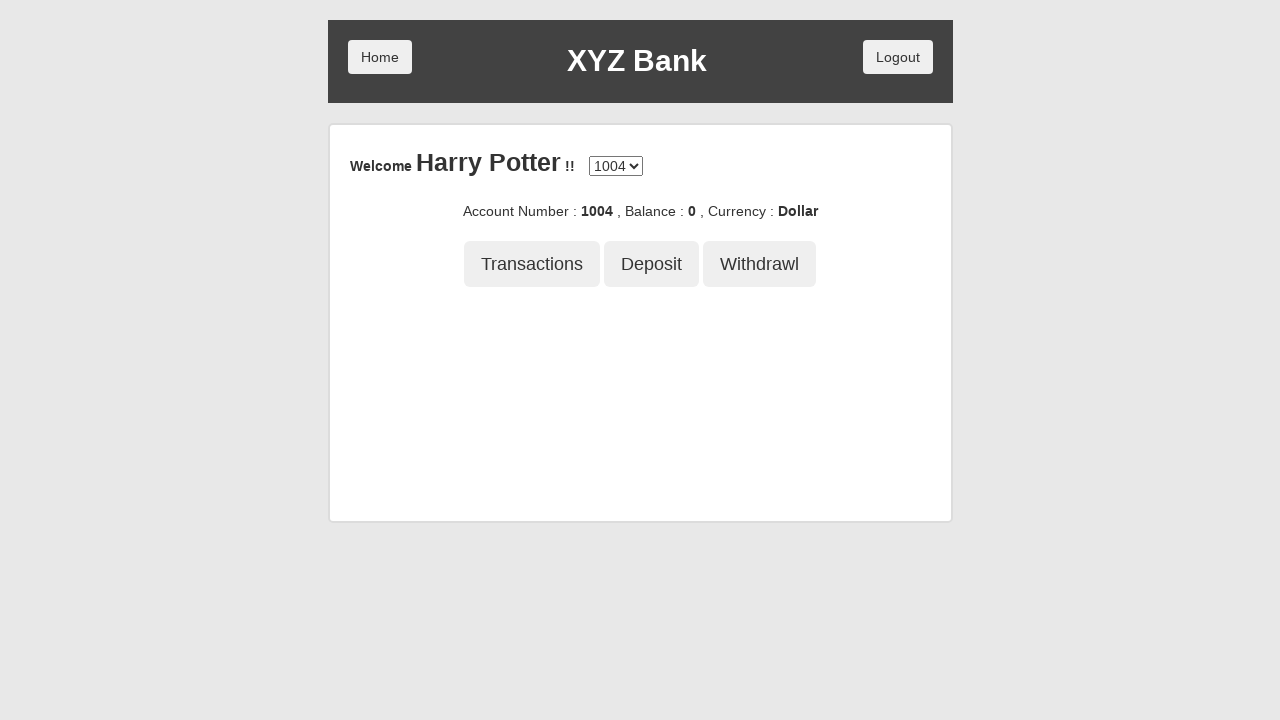